Tests reading values from common HTML form elements (checkboxes, radio buttons, and select menus) on Bootstrap's documentation pages by navigating to form components and verifying elements are present.

Starting URL: https://getbootstrap.com/docs/4.3/components/forms/#checkboxes-and-radios

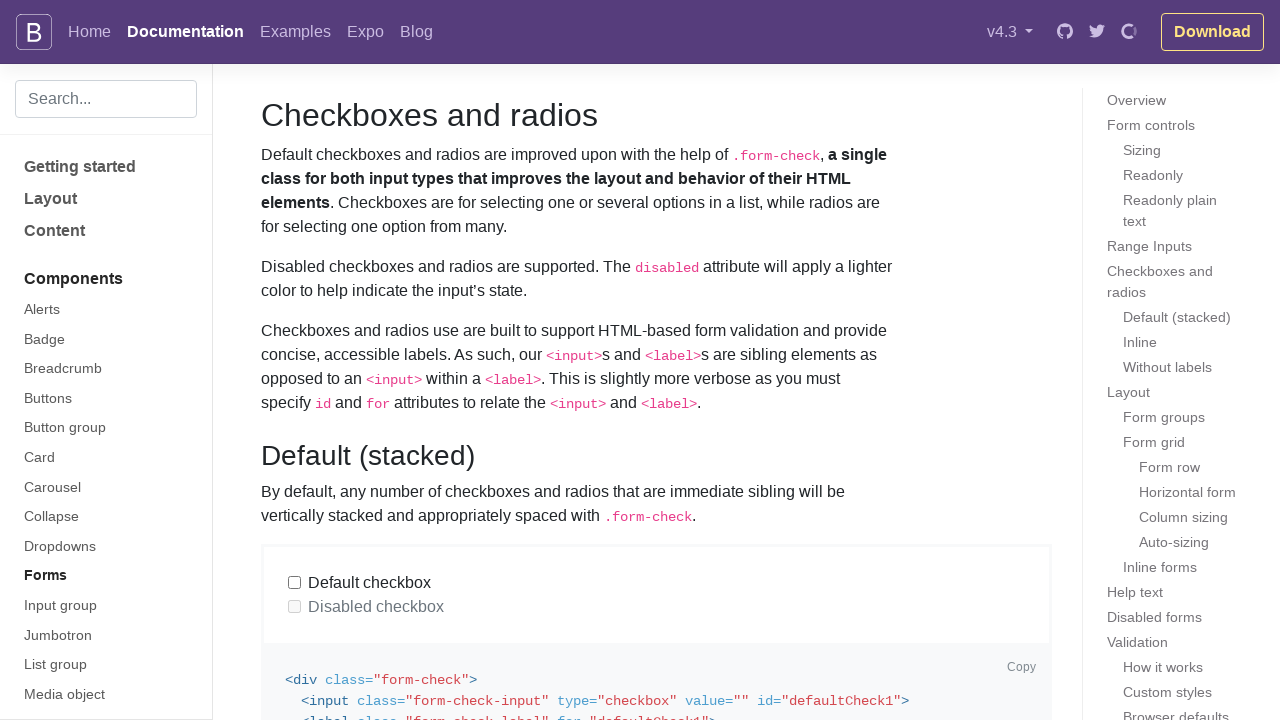

Waited for checkbox element #defaultCheck1 to be present
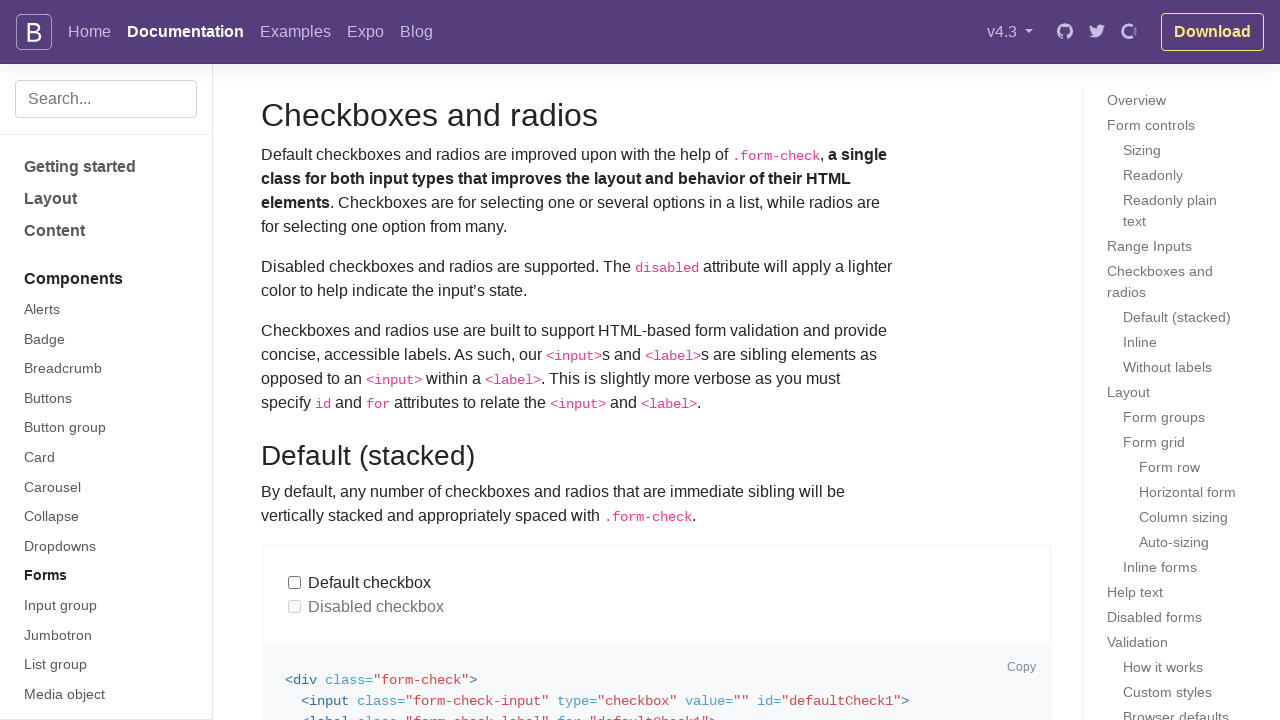

Waited for radio button input elements with name 'exampleRadios' to be present
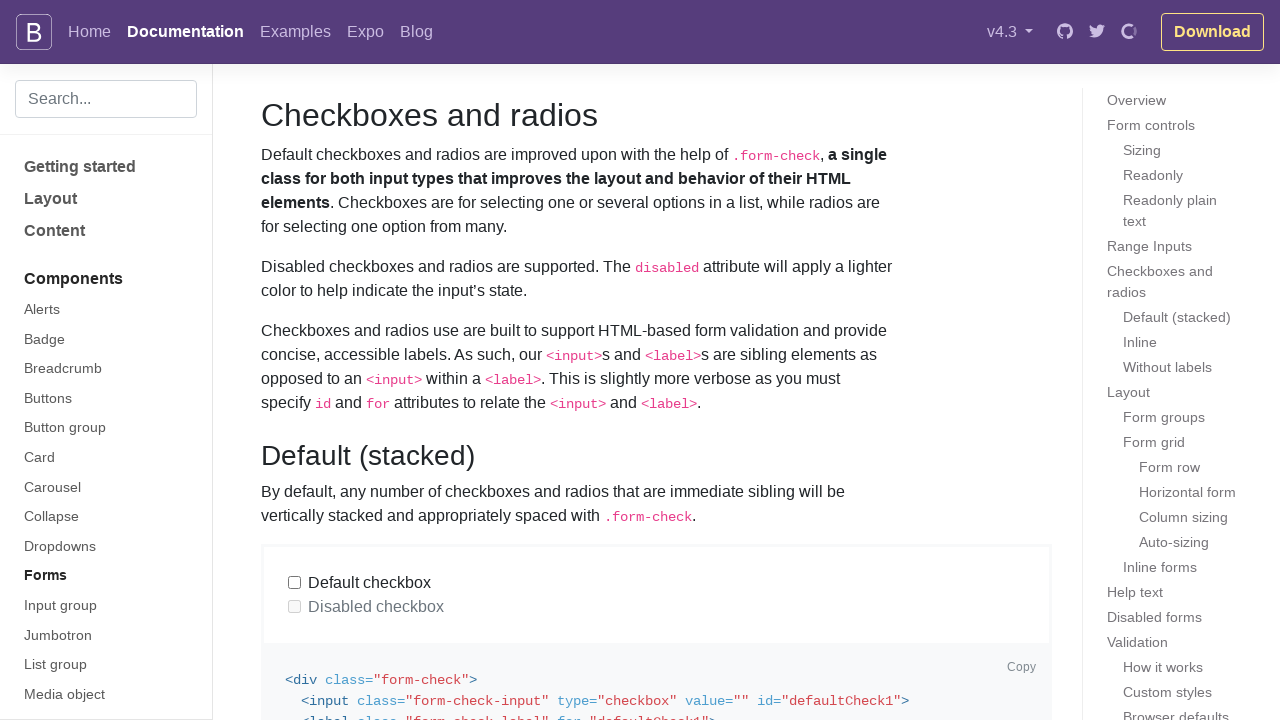

Navigated to Bootstrap select menu documentation page
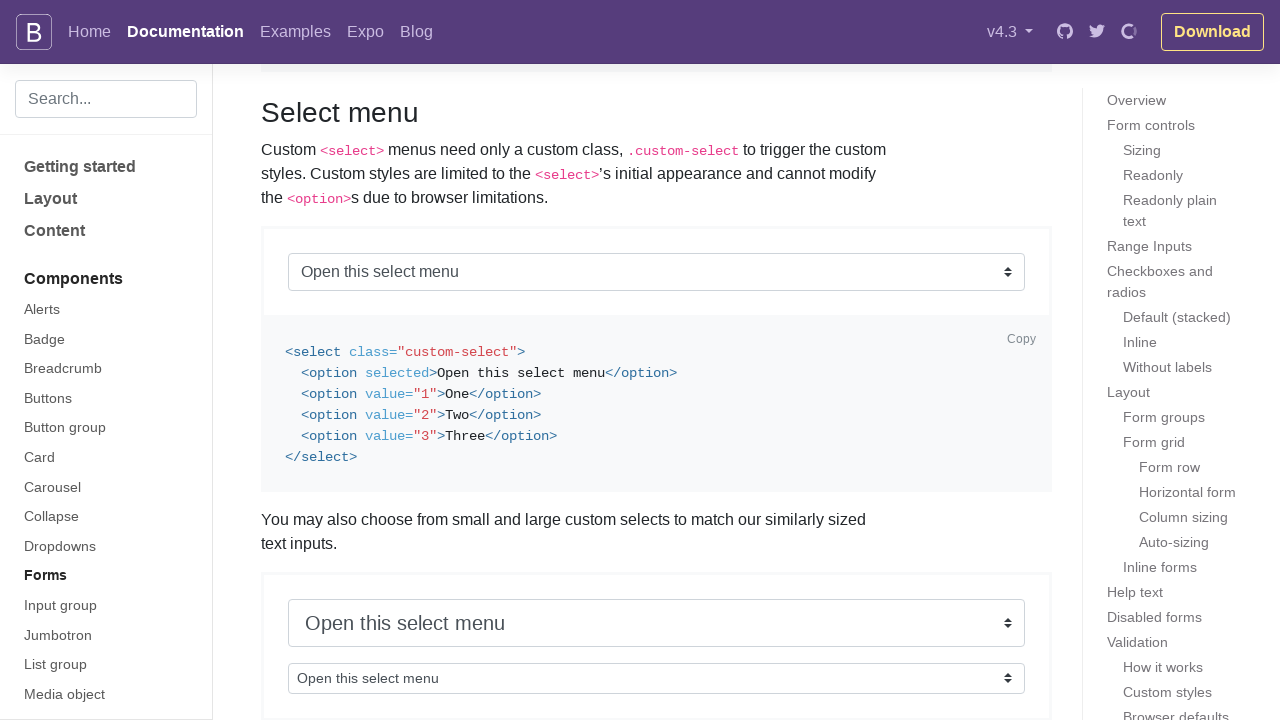

Waited for large custom select element to be present
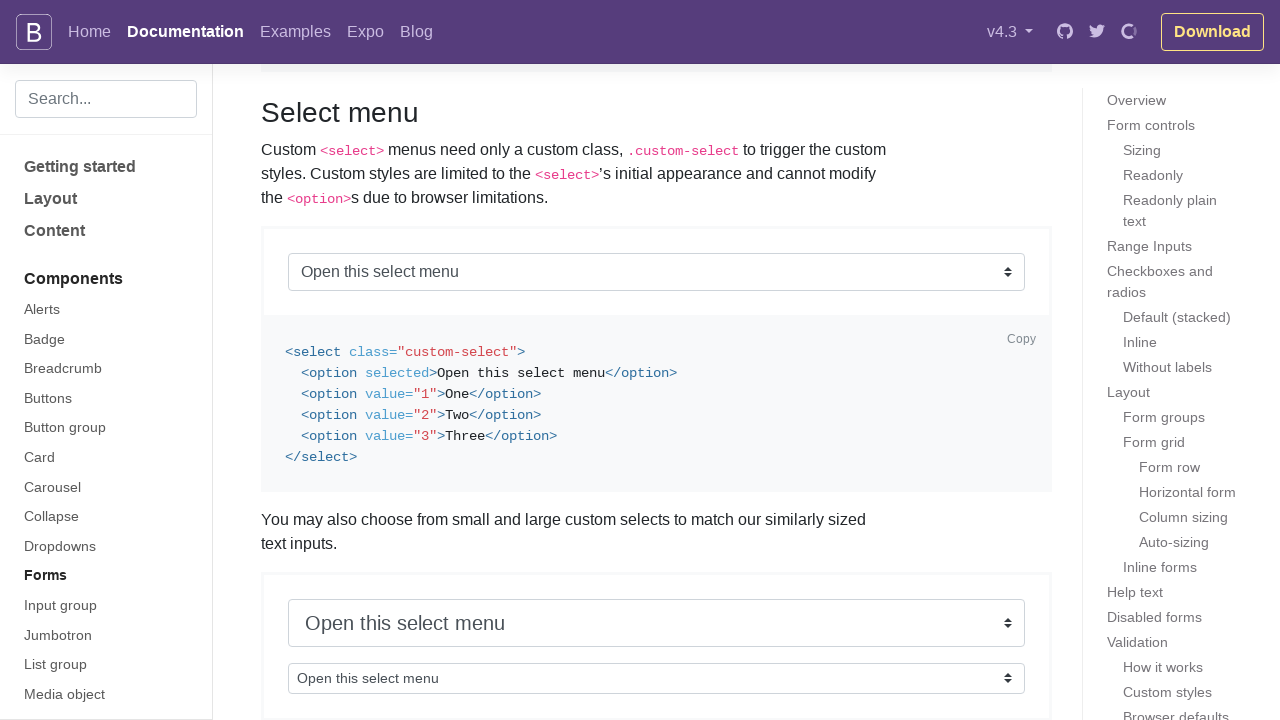

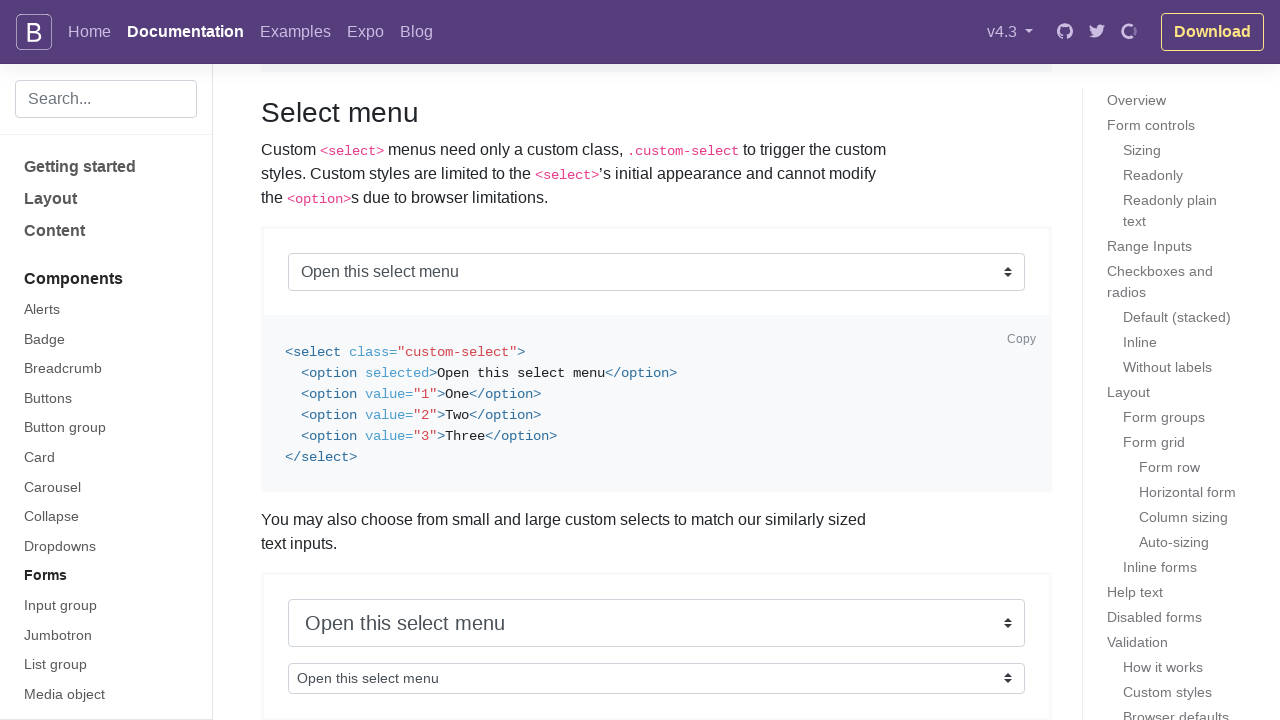